Tests keyboard input functionality by clicking on a name field, typing a name, and clicking a button on the Formy keypress practice page

Starting URL: https://formy-project.herokuapp.com/keypress

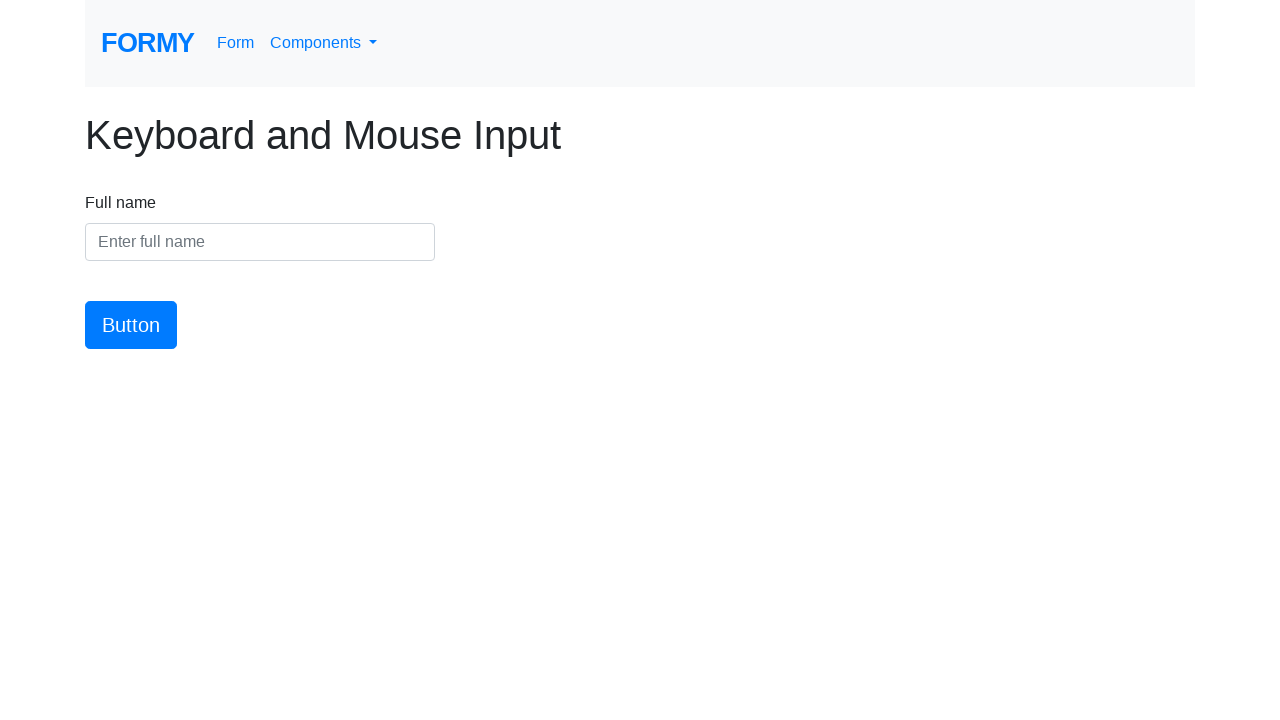

Clicked on the name input field at (260, 242) on #name
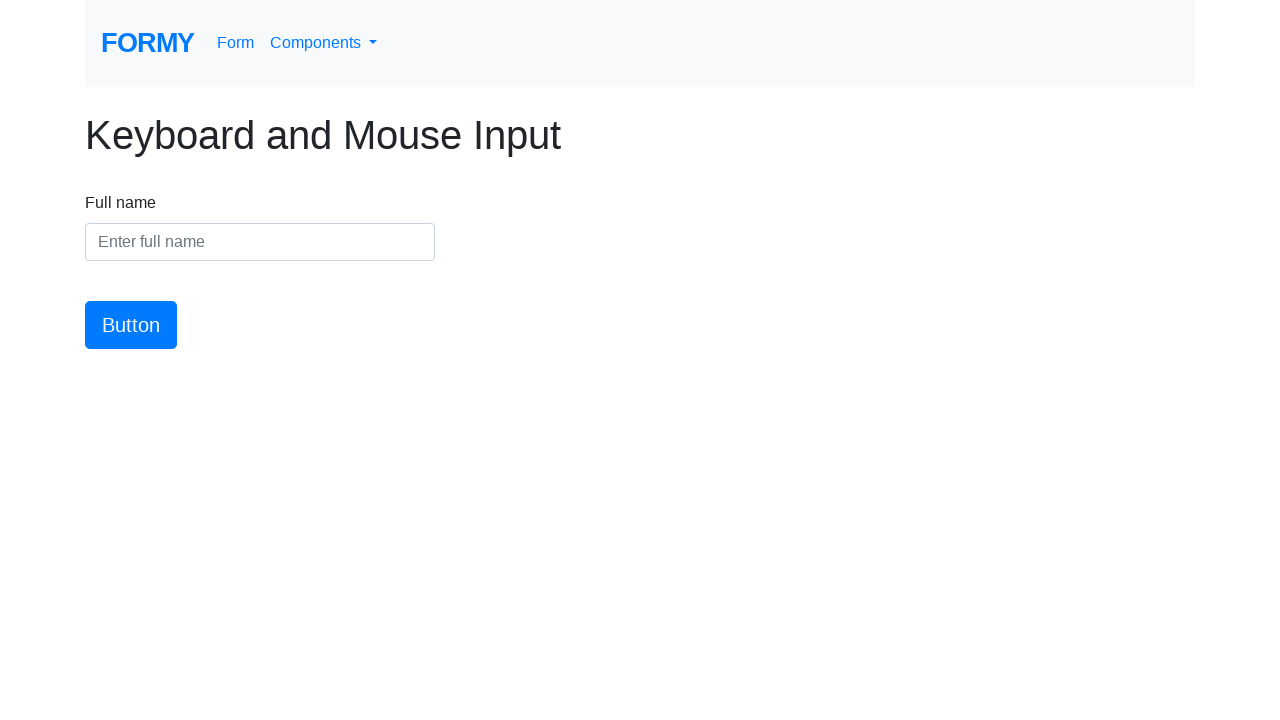

Typed 'Rahul Shetty' into the name field on #name
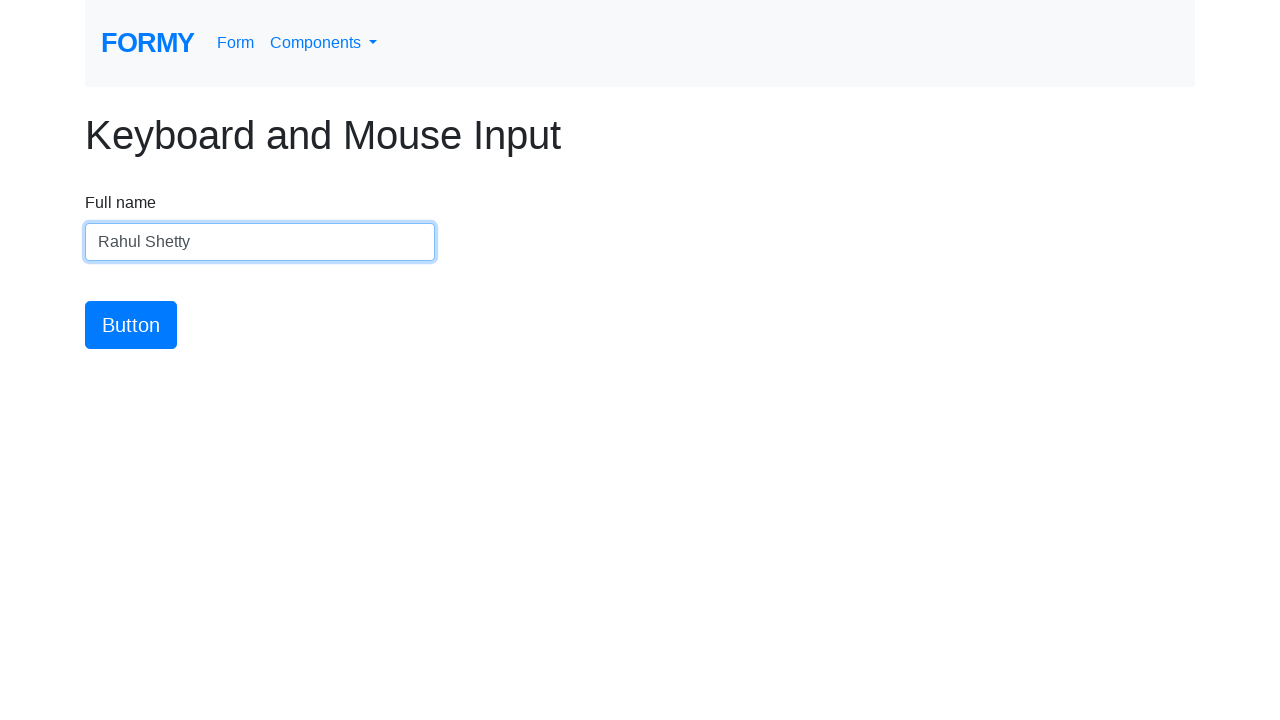

Clicked the submit button at (131, 325) on #button
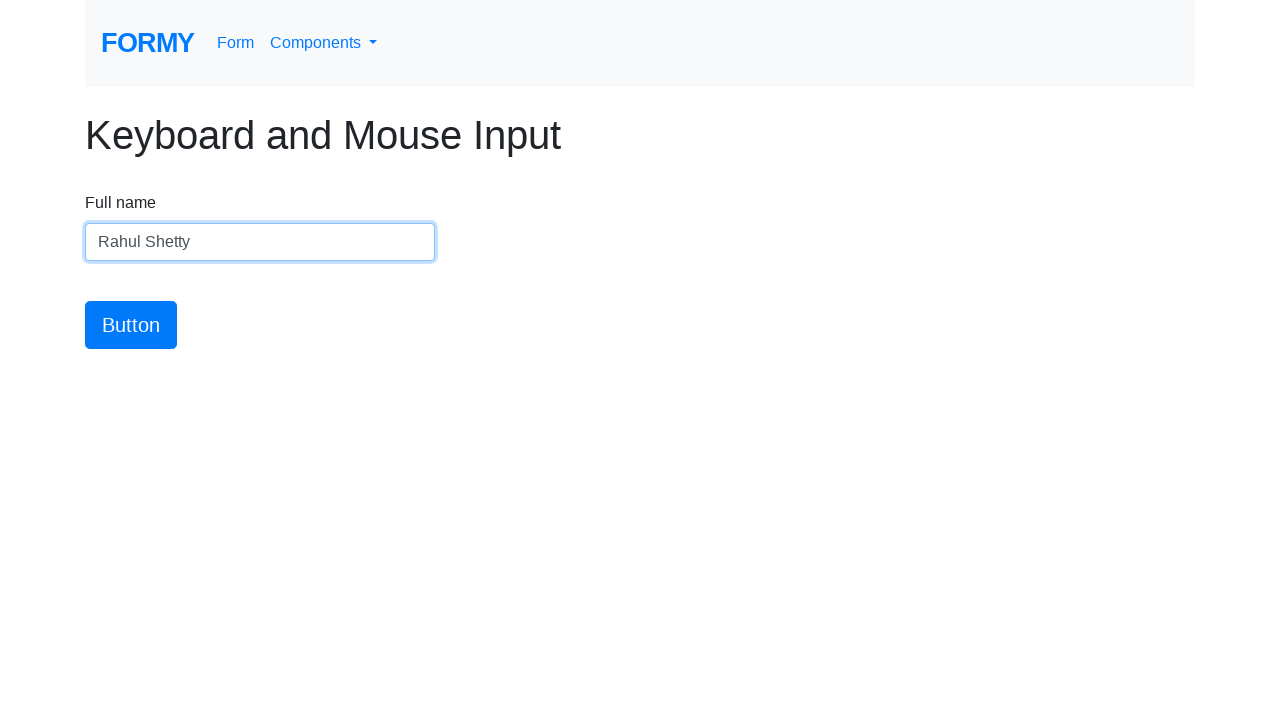

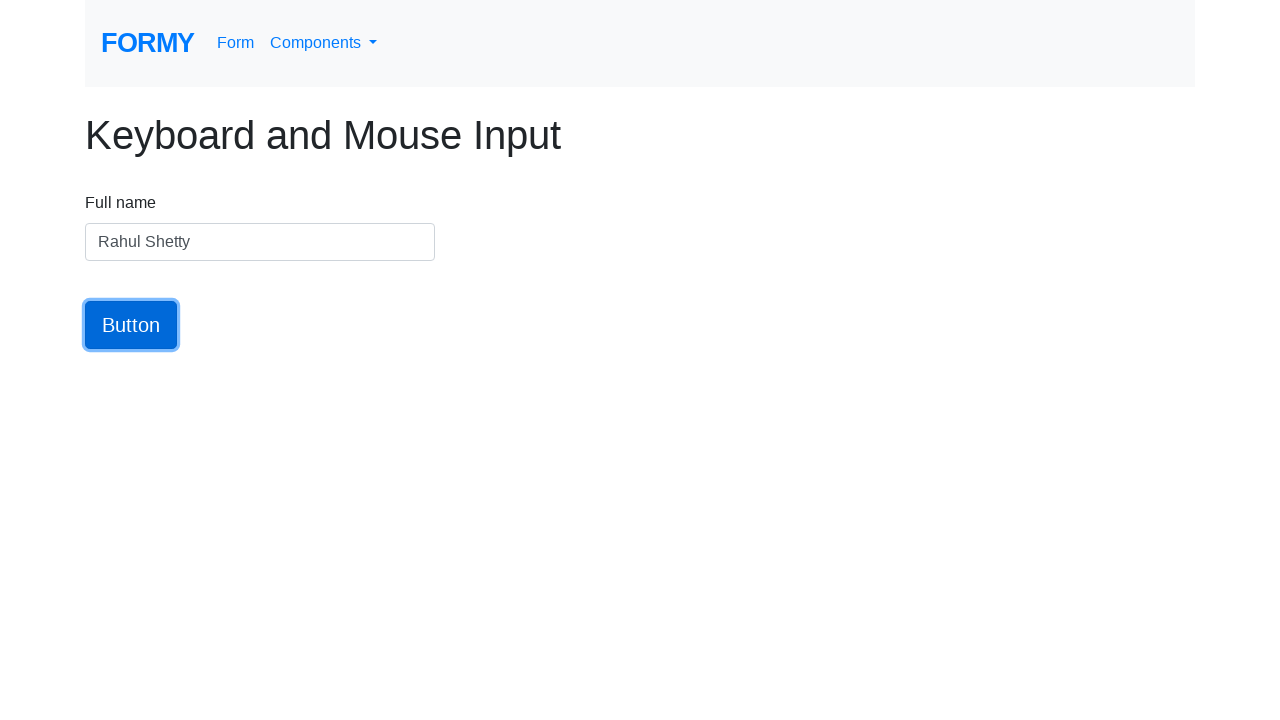